Tests auto-suggest dropdown functionality by typing a partial country name and selecting a matching suggestion from the dropdown list

Starting URL: https://rahulshettyacademy.com/dropdownsPractise/

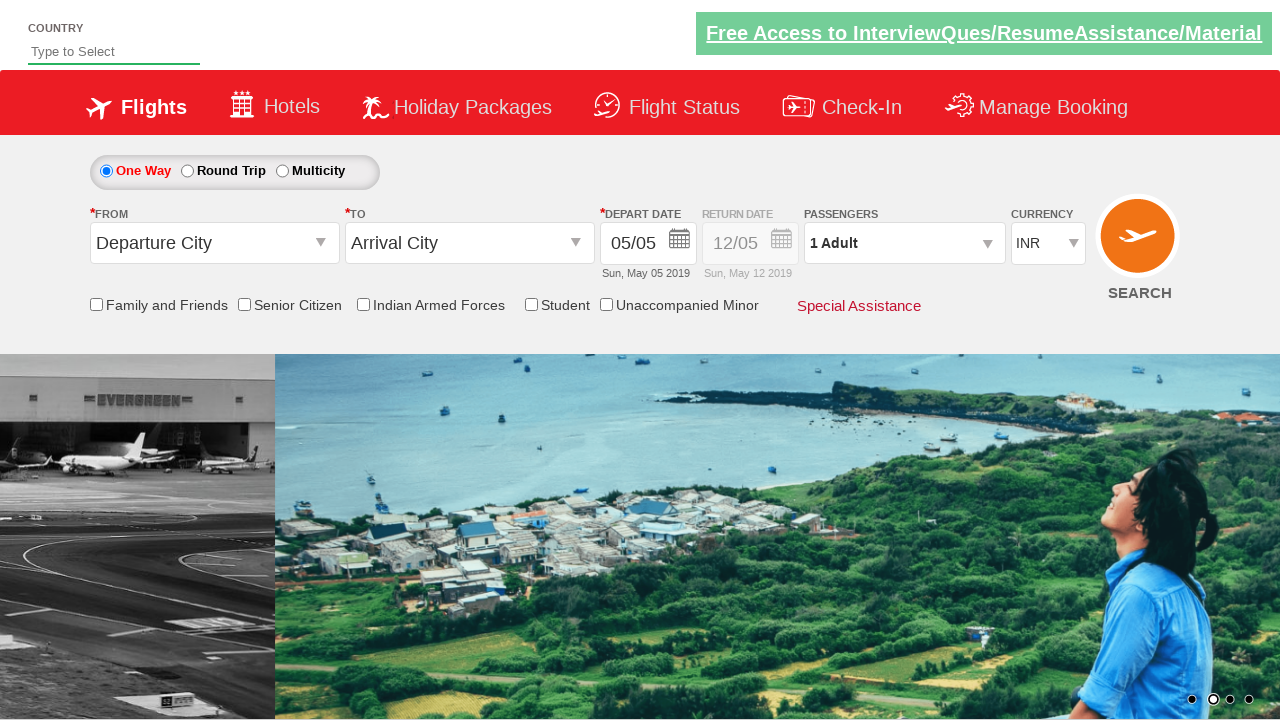

Typed 'Ind' in auto-suggest input field on #autosuggest
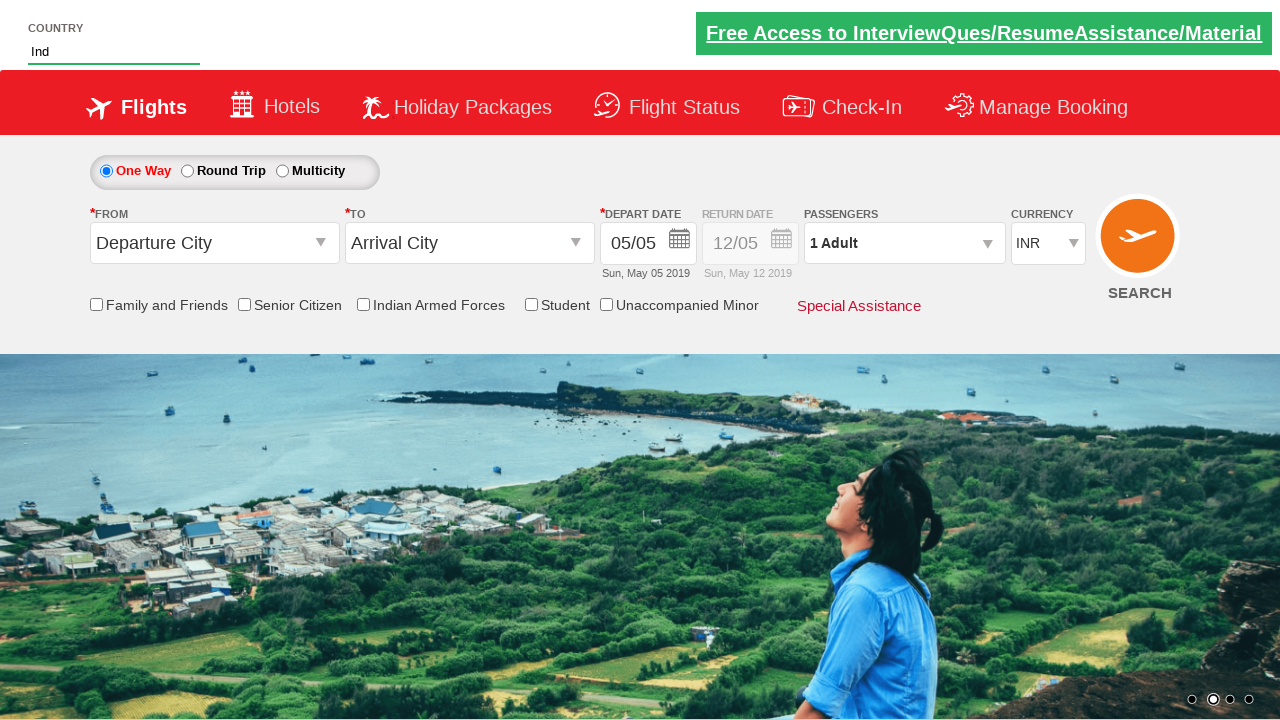

Auto-suggest dropdown appeared with suggestions
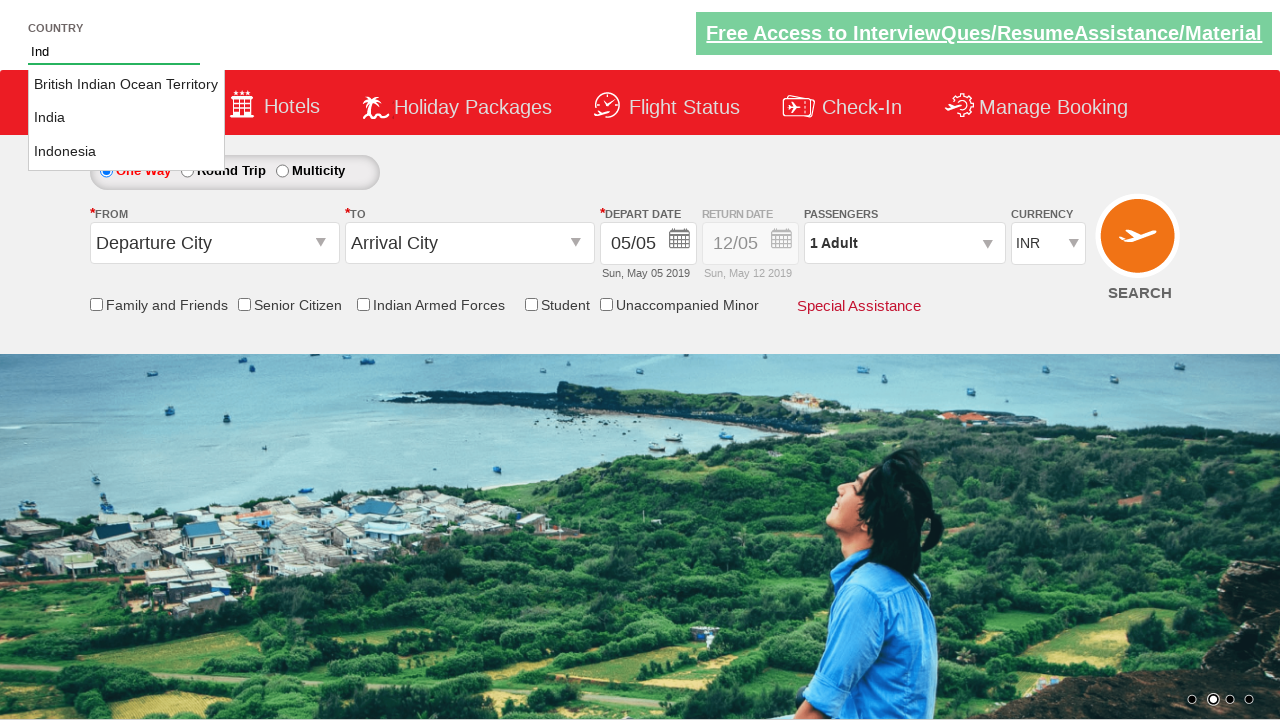

Retrieved all suggestion options from dropdown
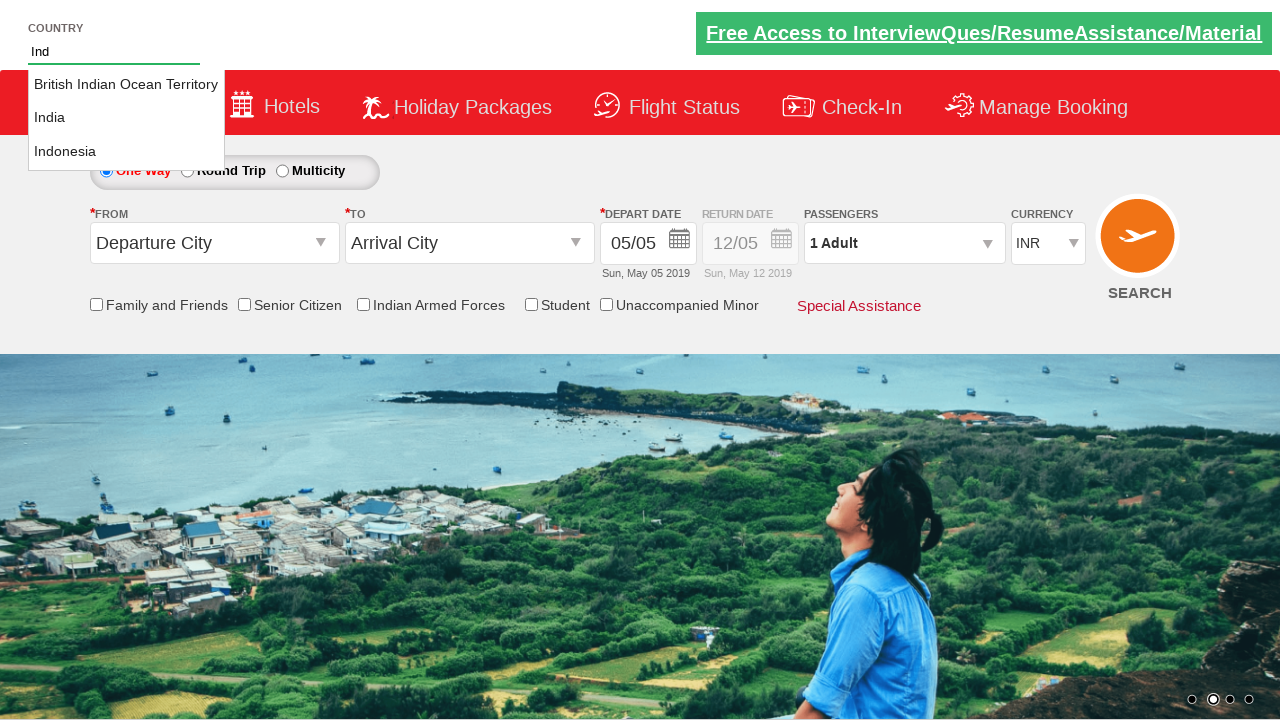

Selected 'India' from auto-suggest dropdown at (126, 118) on li.ui-menu-item a >> nth=1
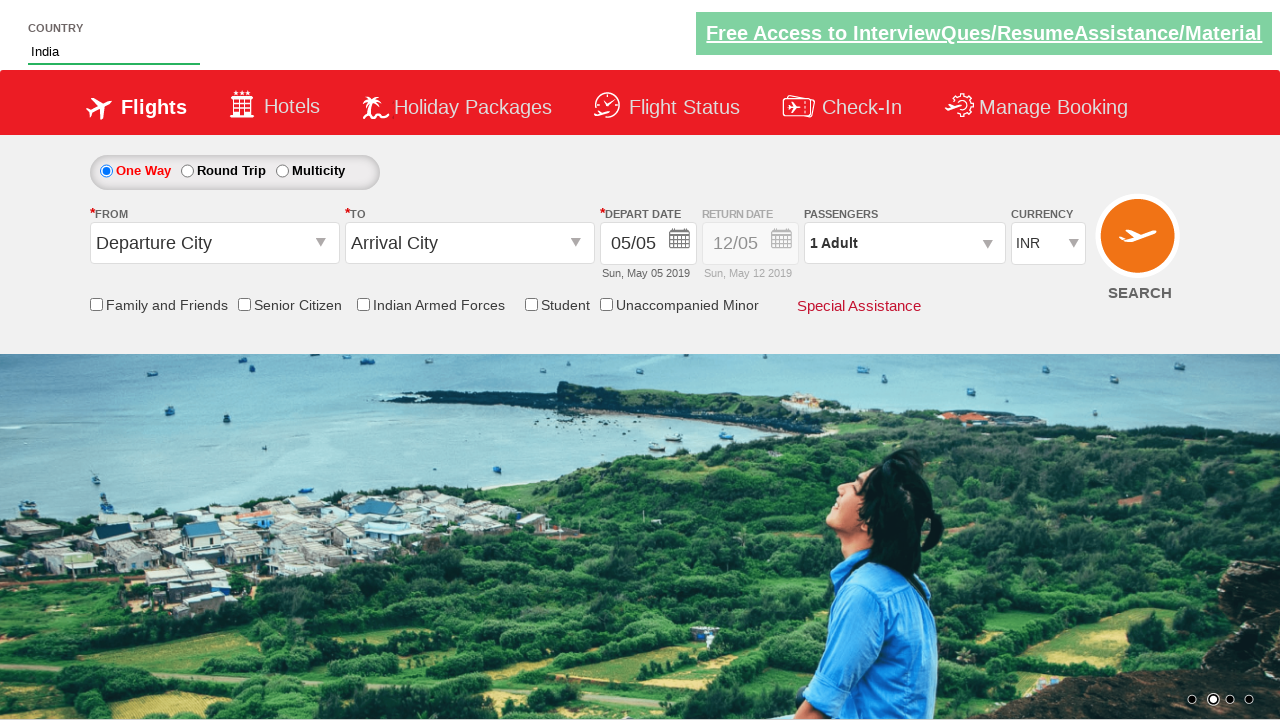

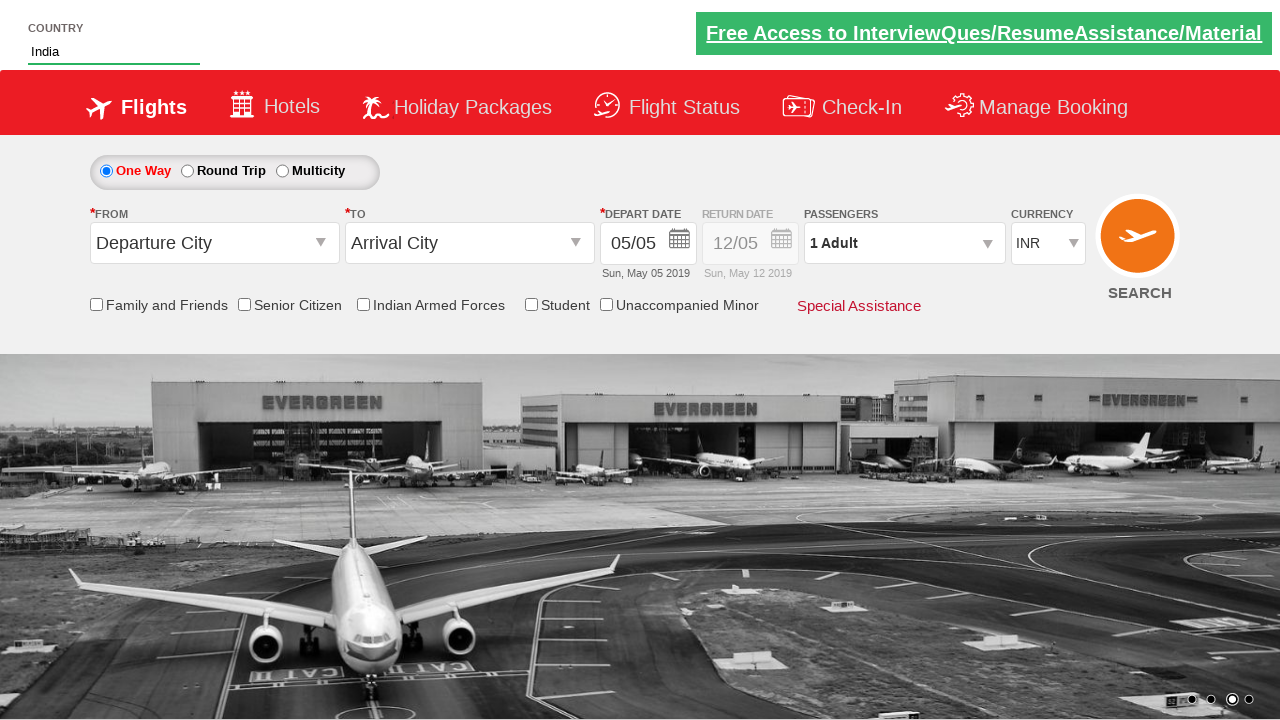